Navigates to a Selenium practice page and locates buttons using XPath axis methods (following-sibling and parent) to verify element accessibility

Starting URL: https://rahulshettyacademy.com/AutomationPractice/

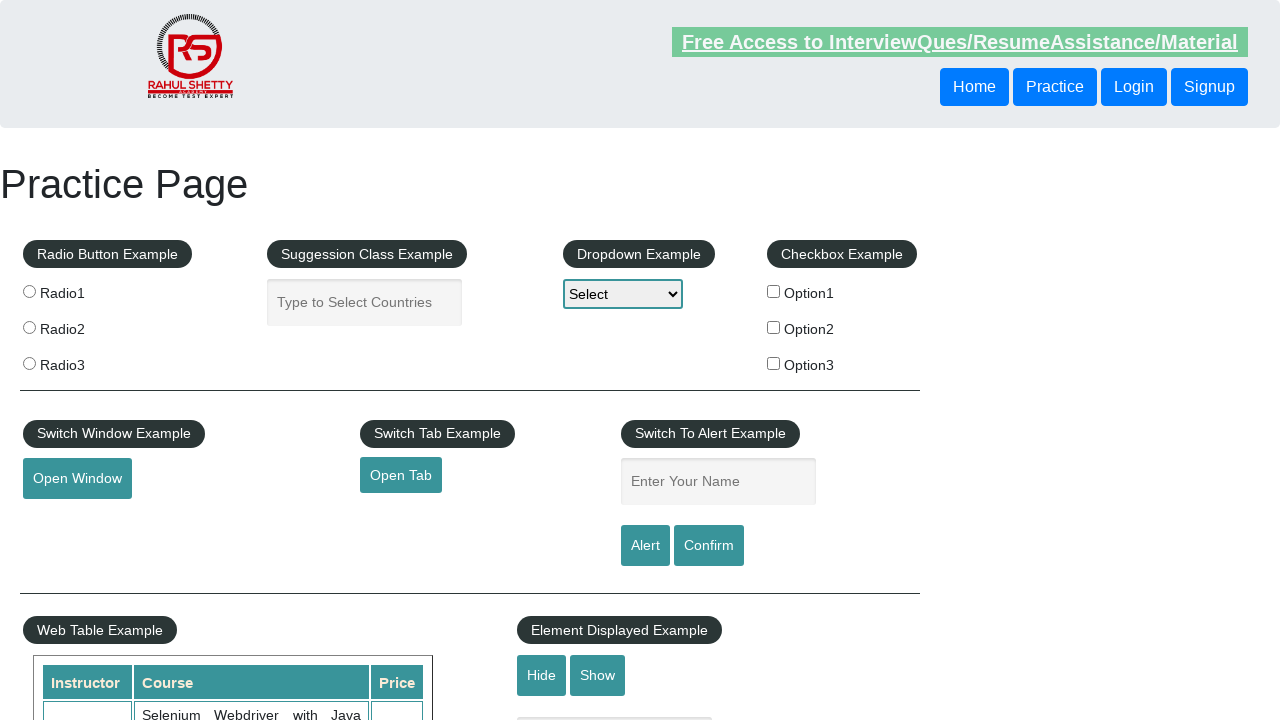

Navigated to Selenium practice page
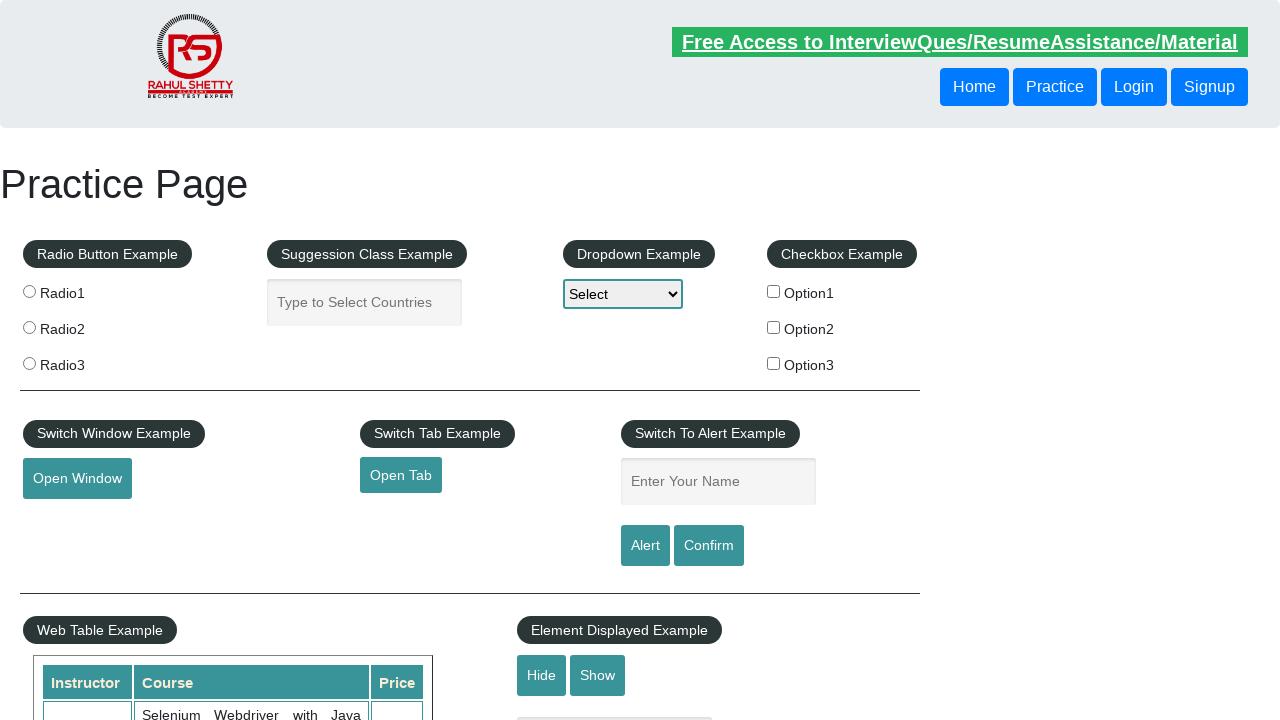

Located button using following-sibling XPath axis
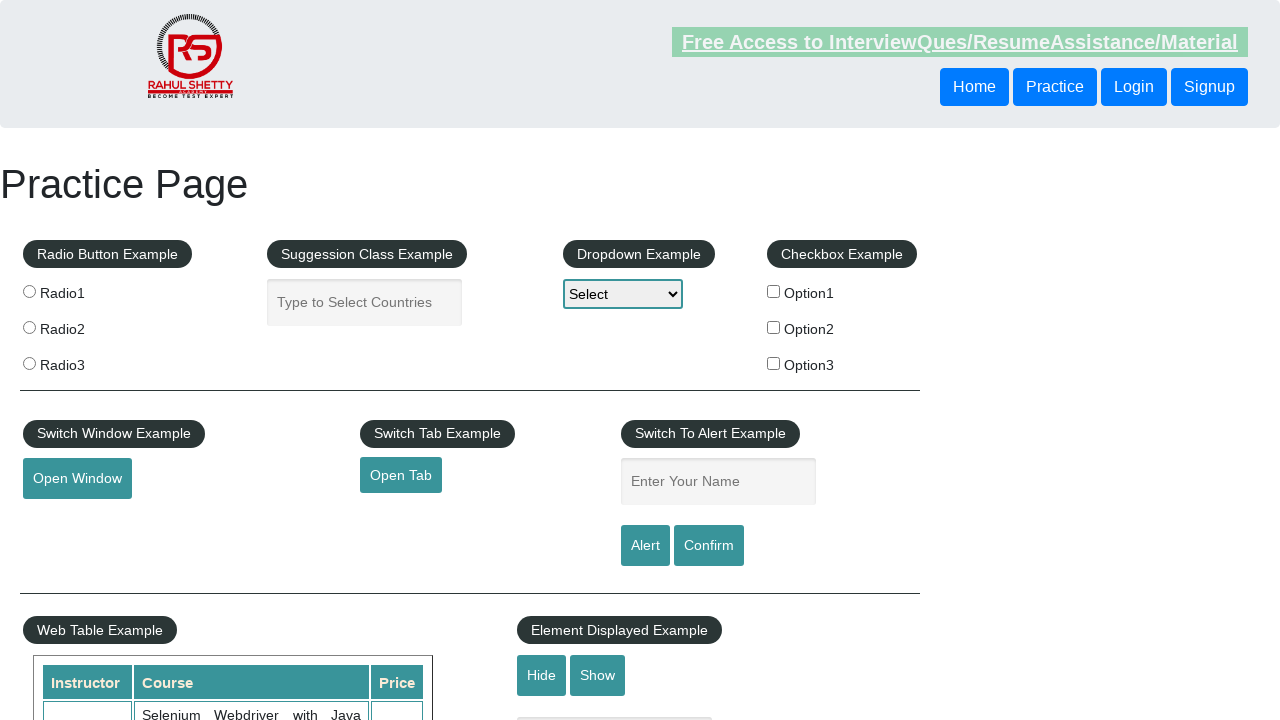

Verified first button is visible
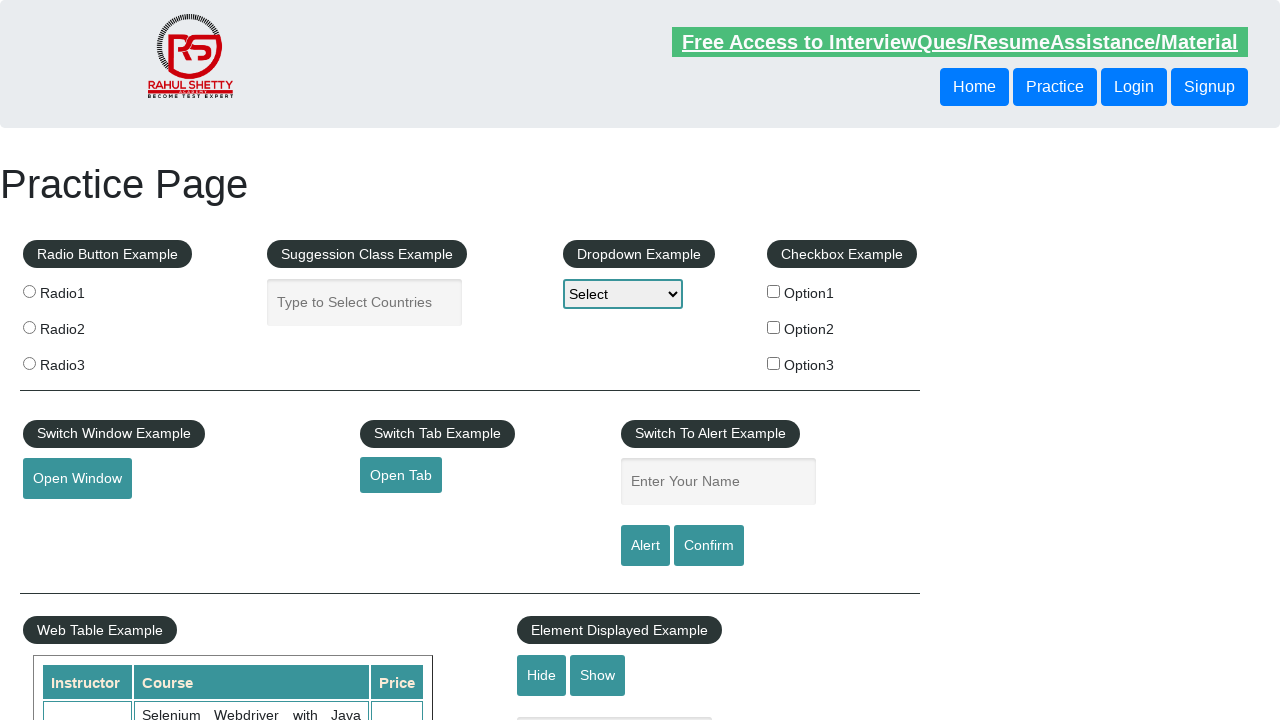

Located button using parent XPath axis
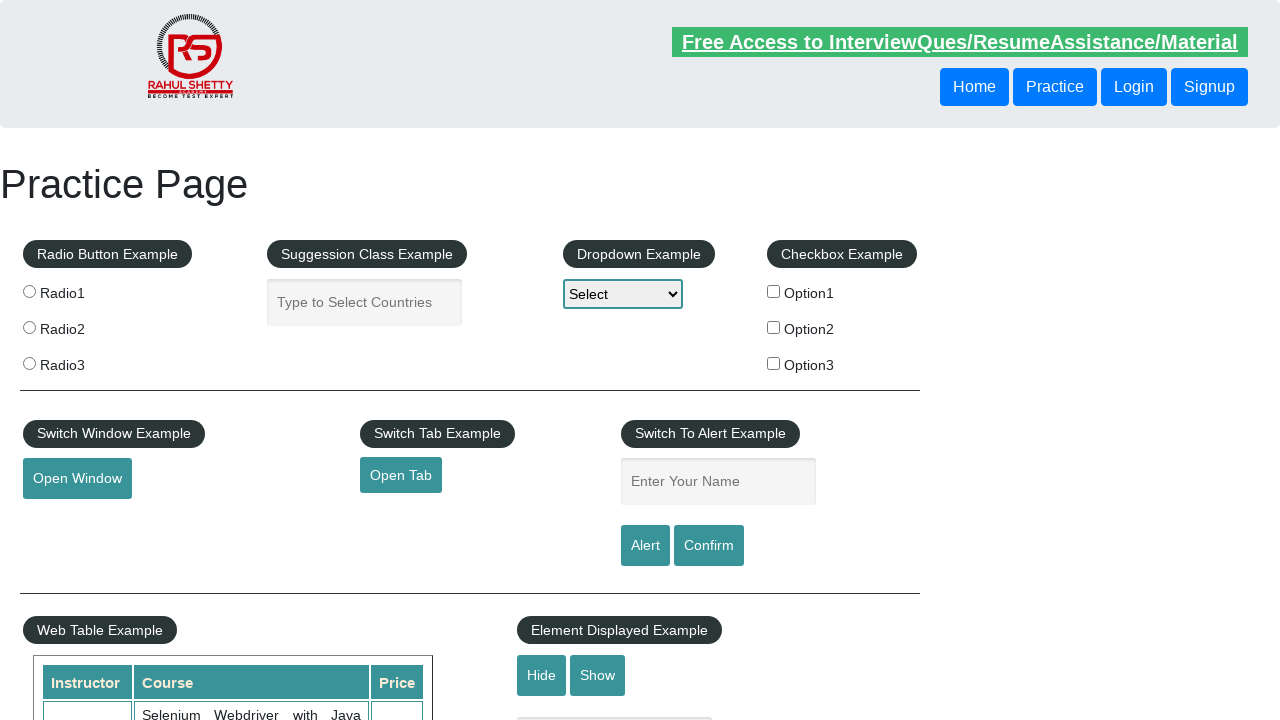

Verified second button is visible
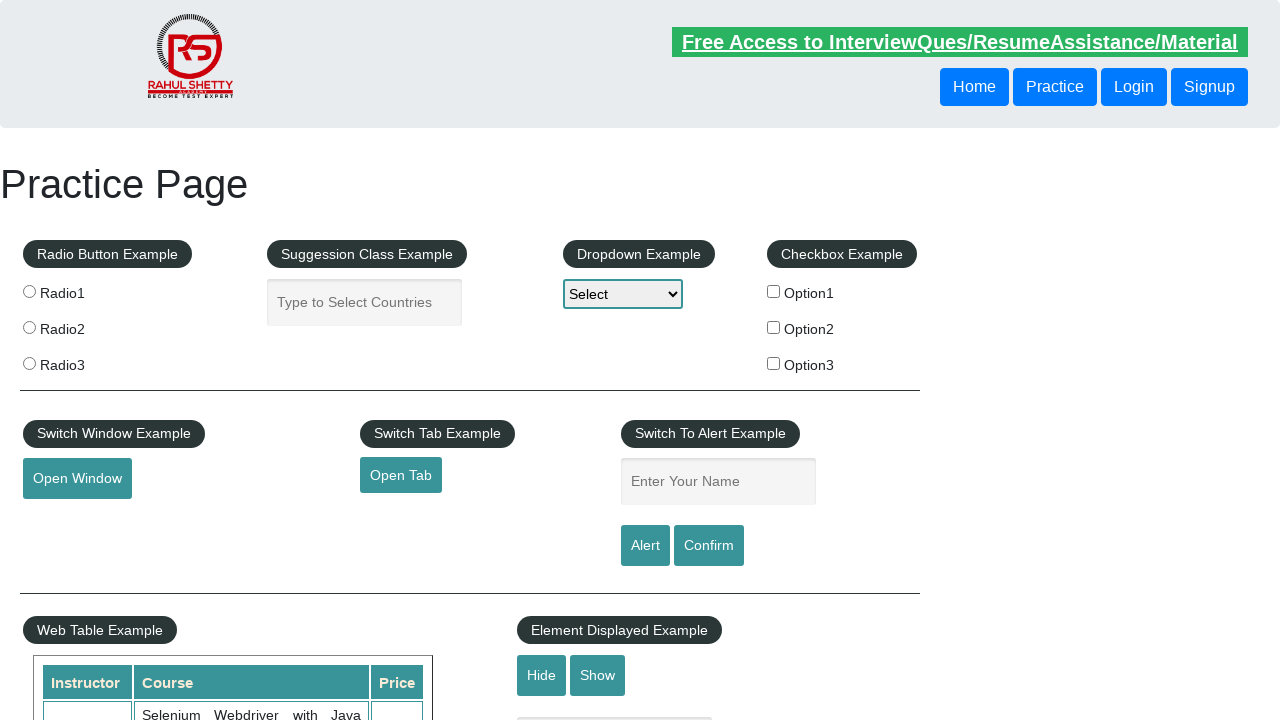

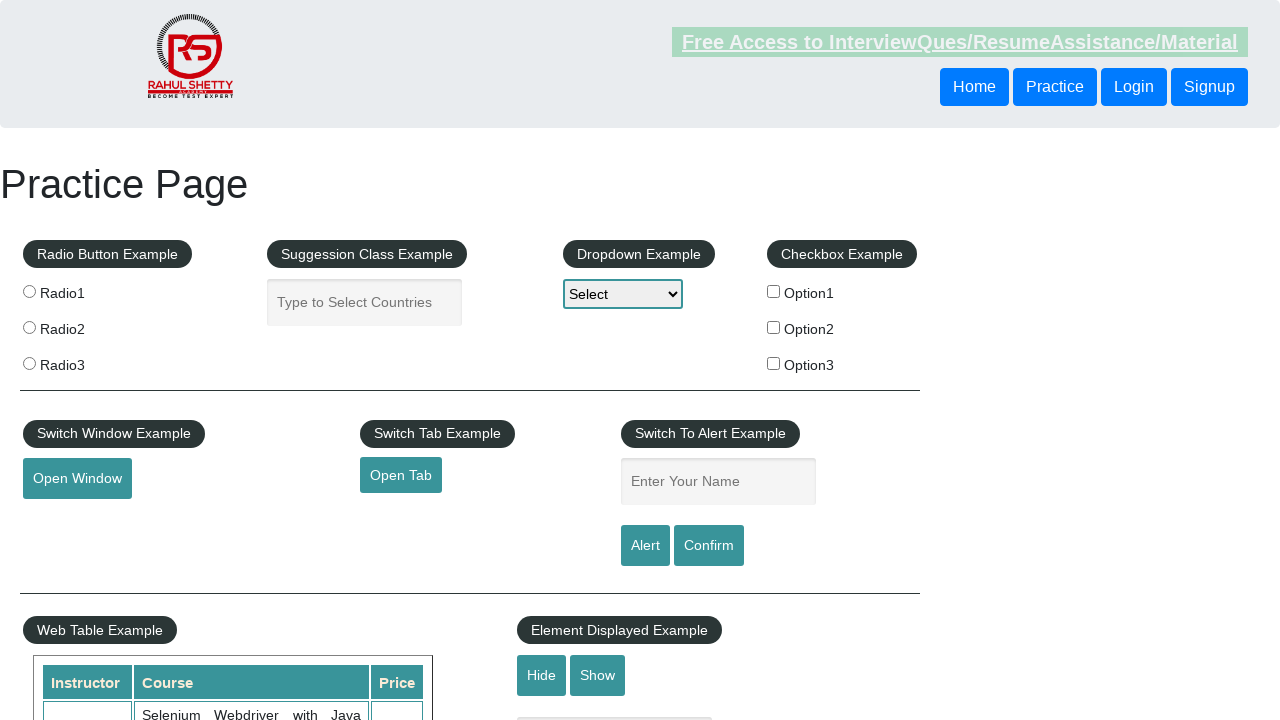